Tests drag and drop functionality on jQuery UI demo page by dragging an element from source to target within an iframe

Starting URL: https://jqueryui.com/droppable/

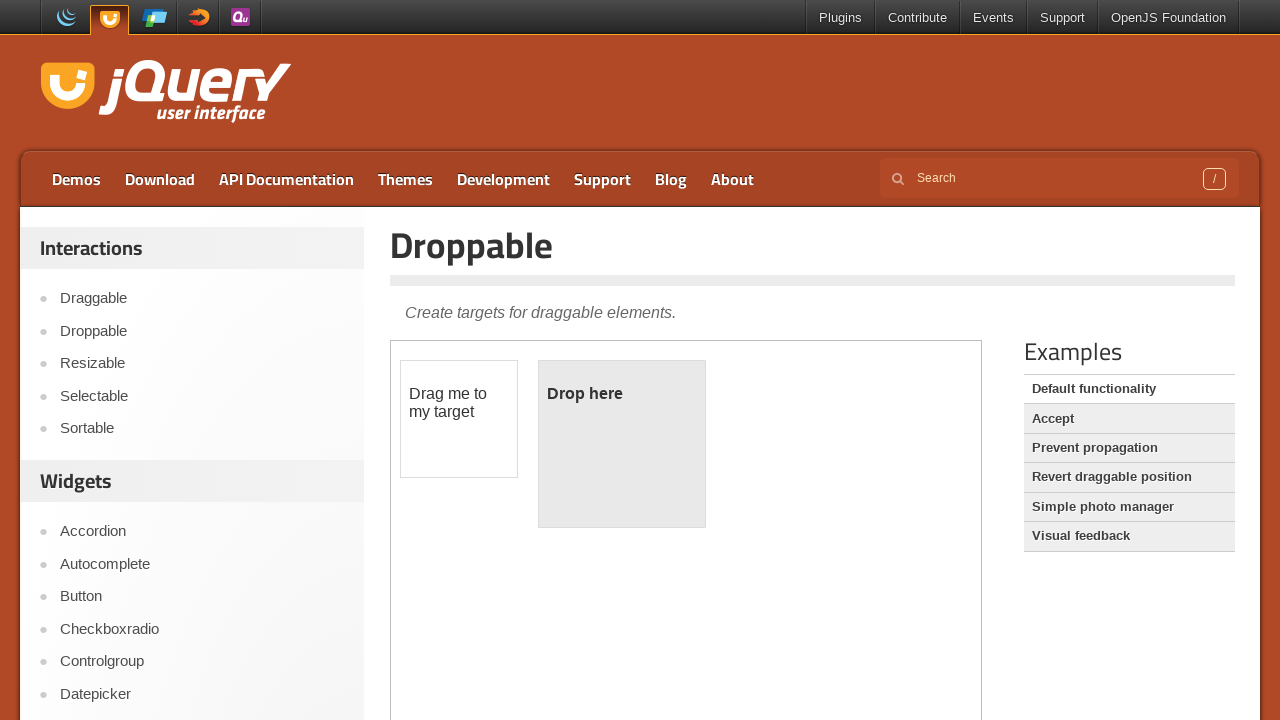

Located the first iframe containing the drag-drop demo
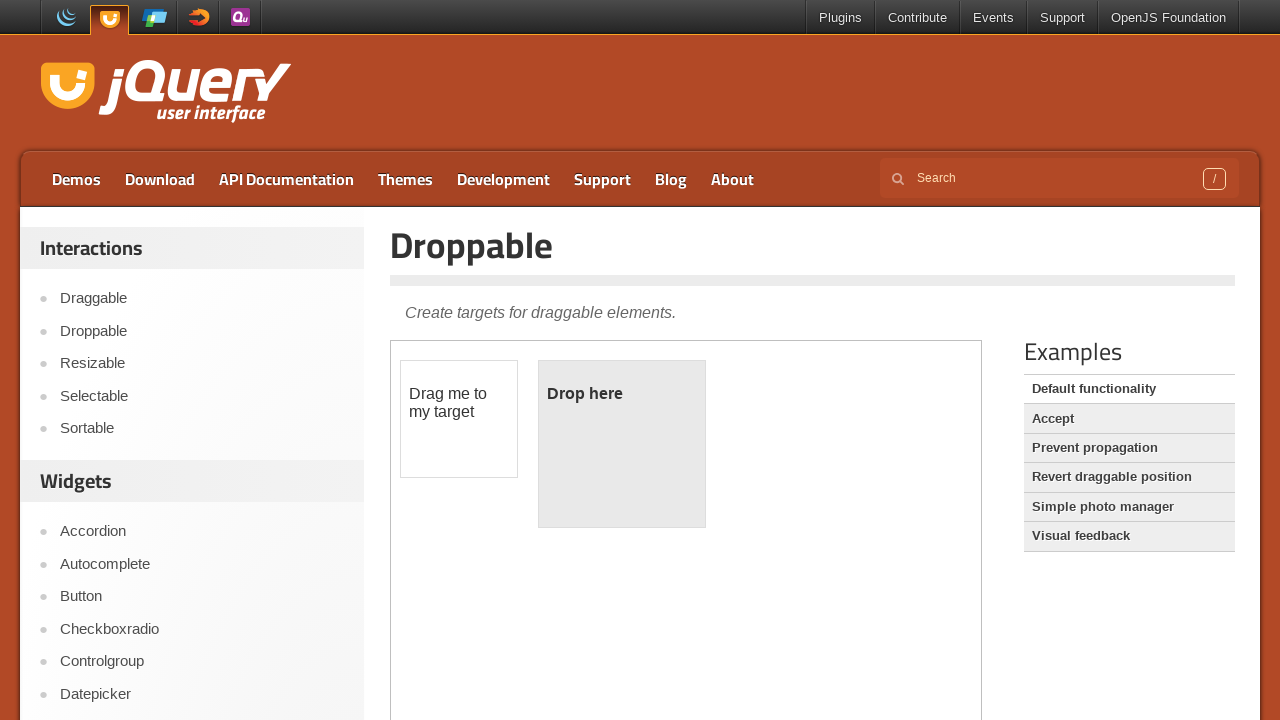

Located the draggable element with id 'draggable'
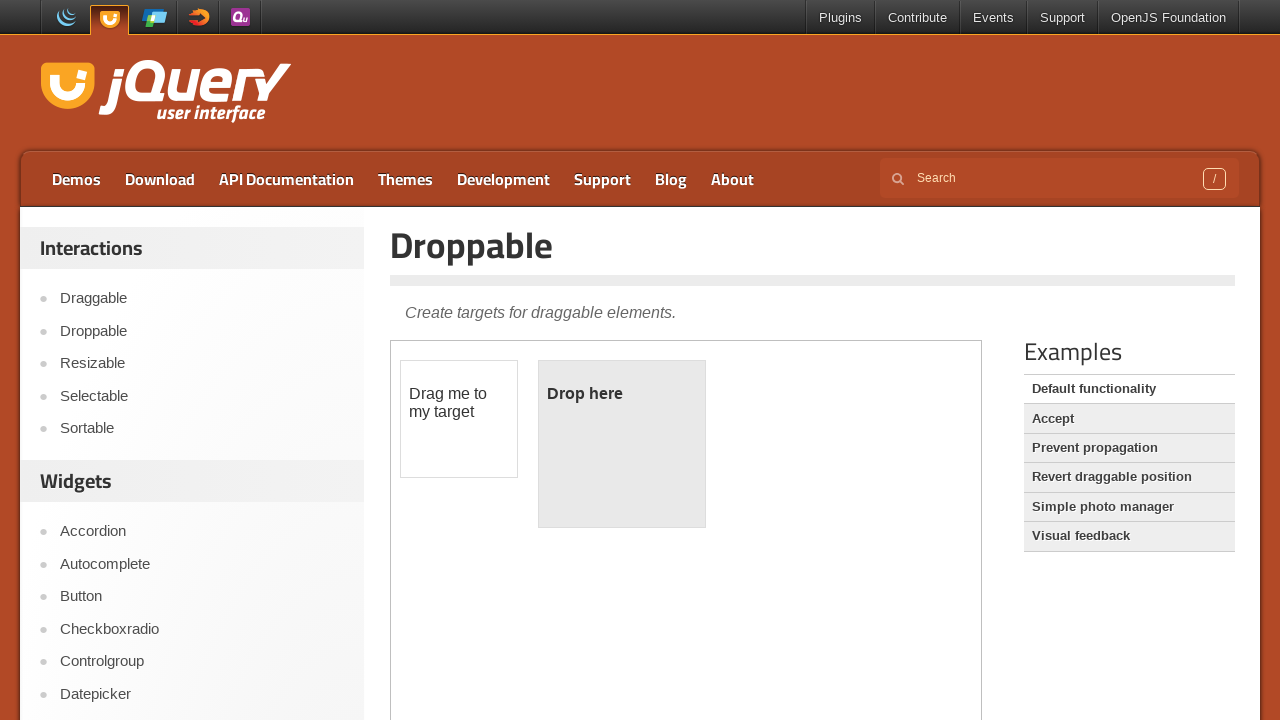

Located the droppable target element with id 'droppable'
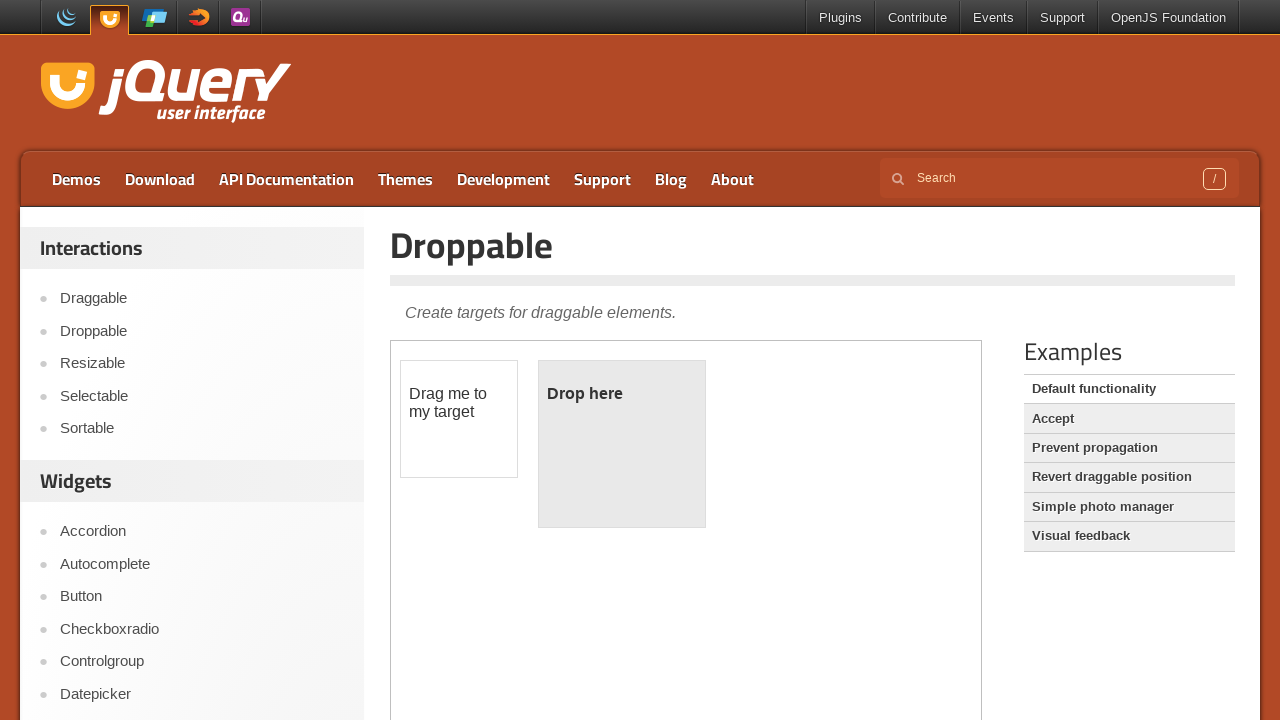

Performed drag and drop operation from draggable to droppable element at (622, 444)
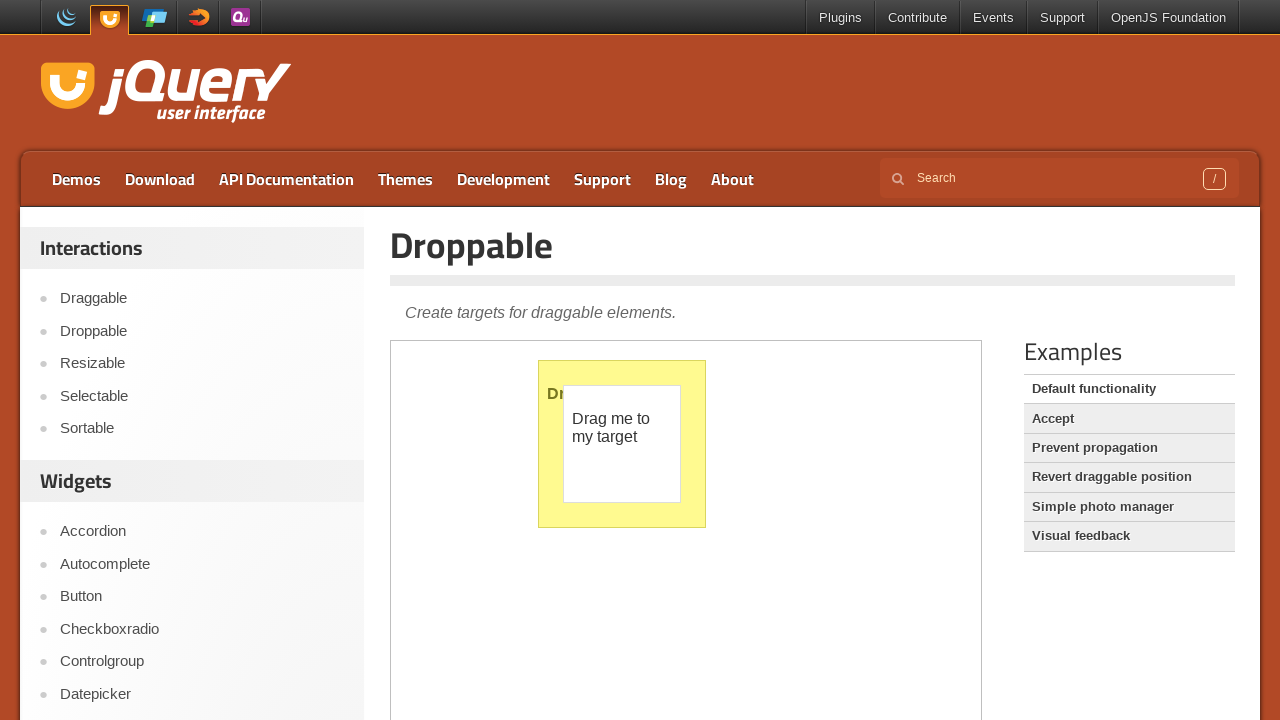

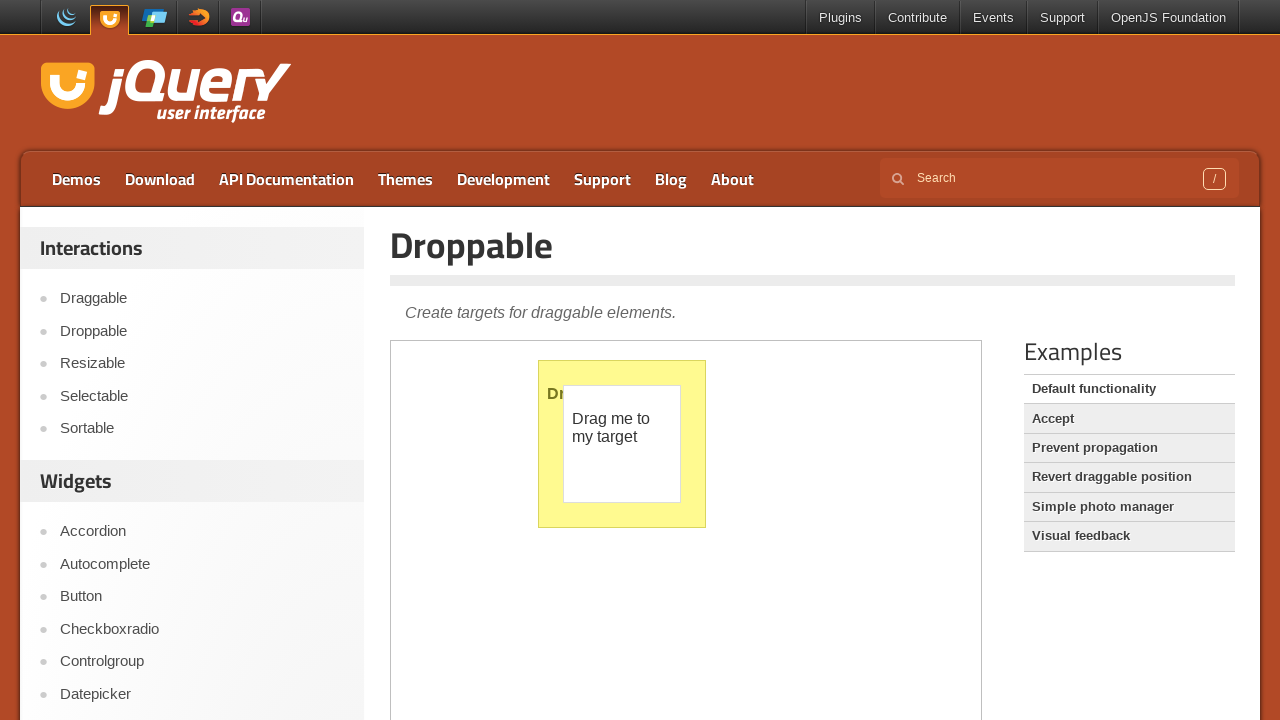